Tests Angular Syncfusion dropdown by selecting various sports options (Badminton, Golf, Snooker) from a custom dropdown list.

Starting URL: https://ej2.syncfusion.com/angular/demos/?_ga=2.262049992.437420821.1575083417-524628264.1575083417#/material/drop-down-list/data-binding

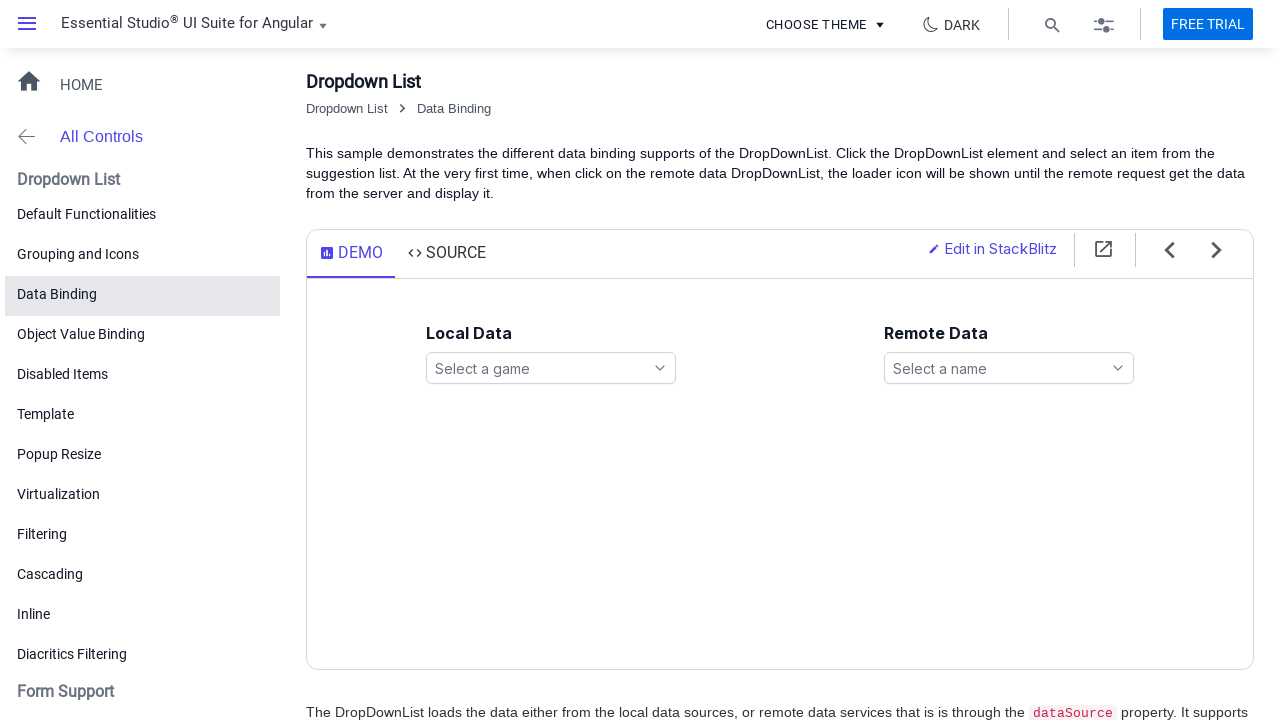

Clicked dropdown icon to open games list at (660, 368) on xpath=//ejs-dropdownlist[@id='games']//span[contains(@class,'e-search-icon')]
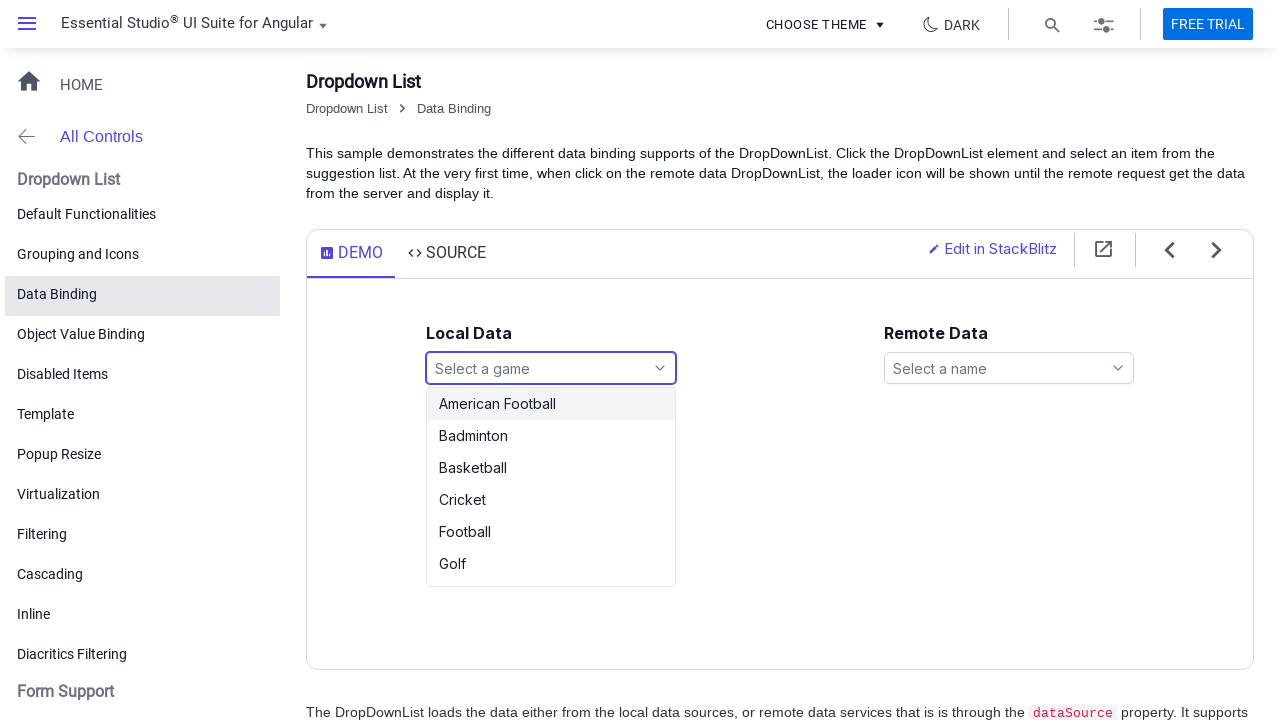

Waited for dropdown list items to appear
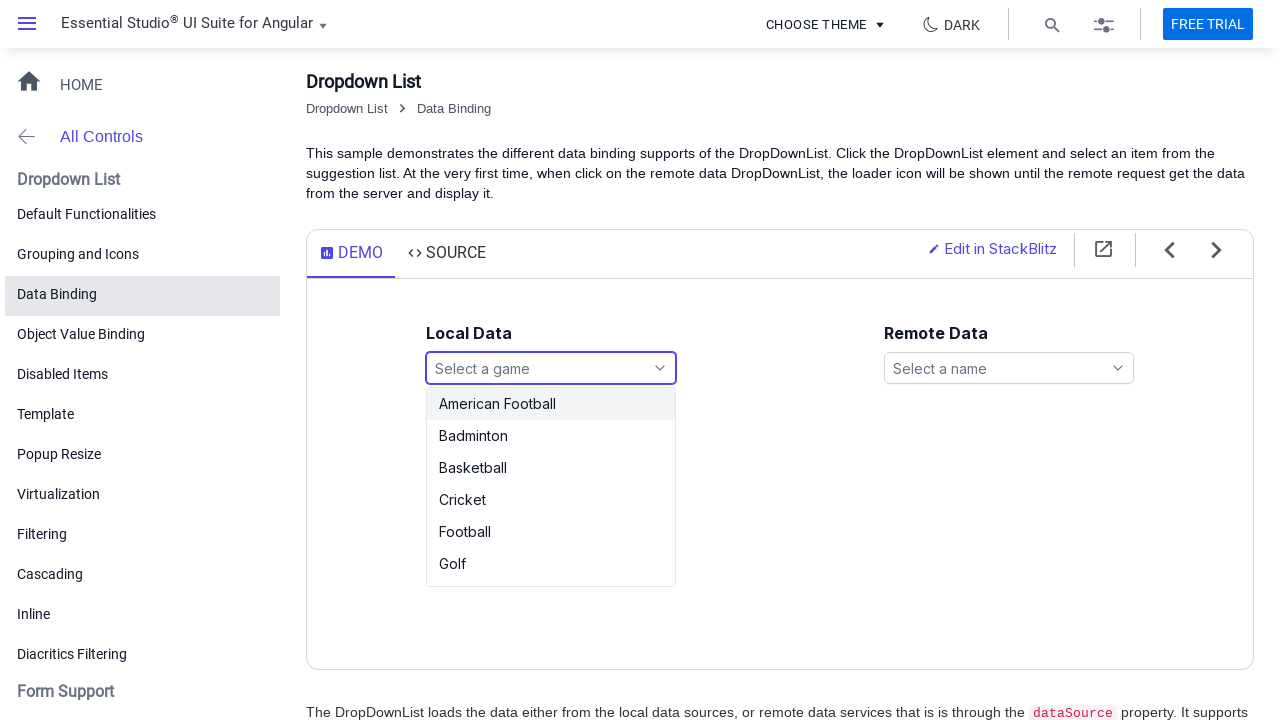

Selected 'Badminton' from dropdown list at (551, 436) on xpath=//div[@id='games_popup']//li[text()='Badminton']
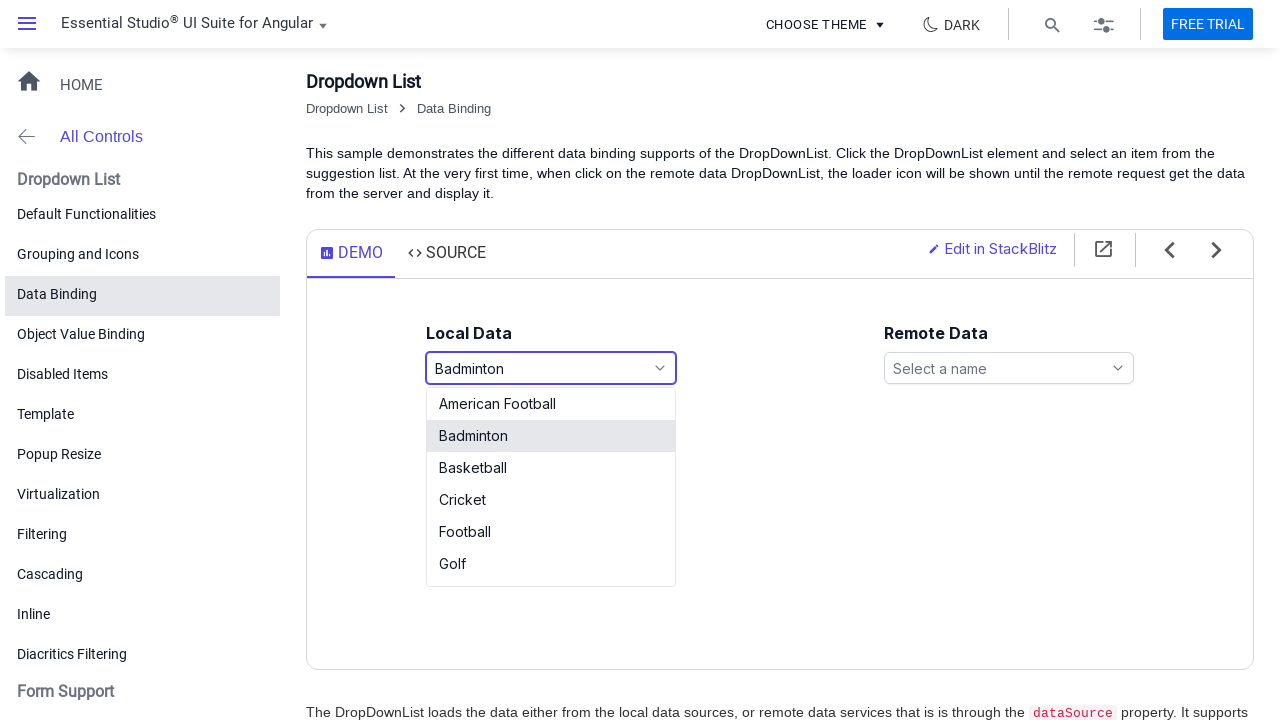

Waited 3 seconds for Badminton selection to complete
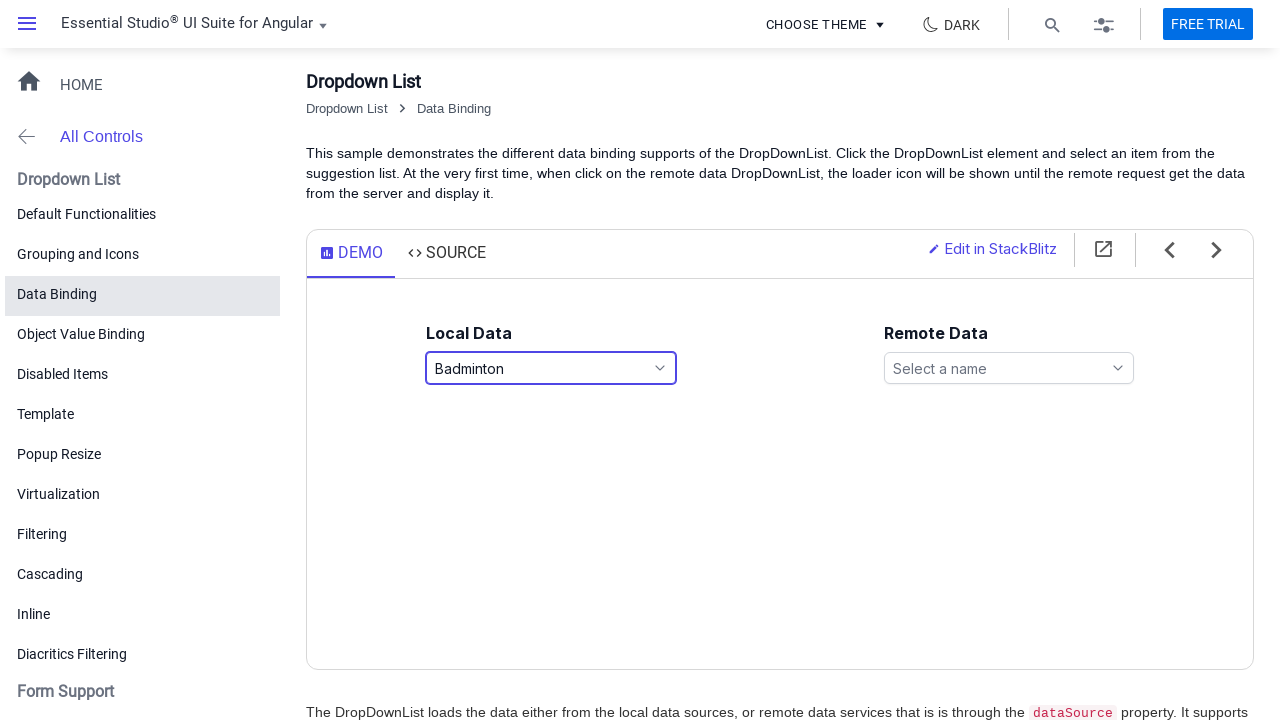

Clicked dropdown icon to open games list again at (660, 368) on xpath=//ejs-dropdownlist[@id='games']//span[contains(@class,'e-search-icon')]
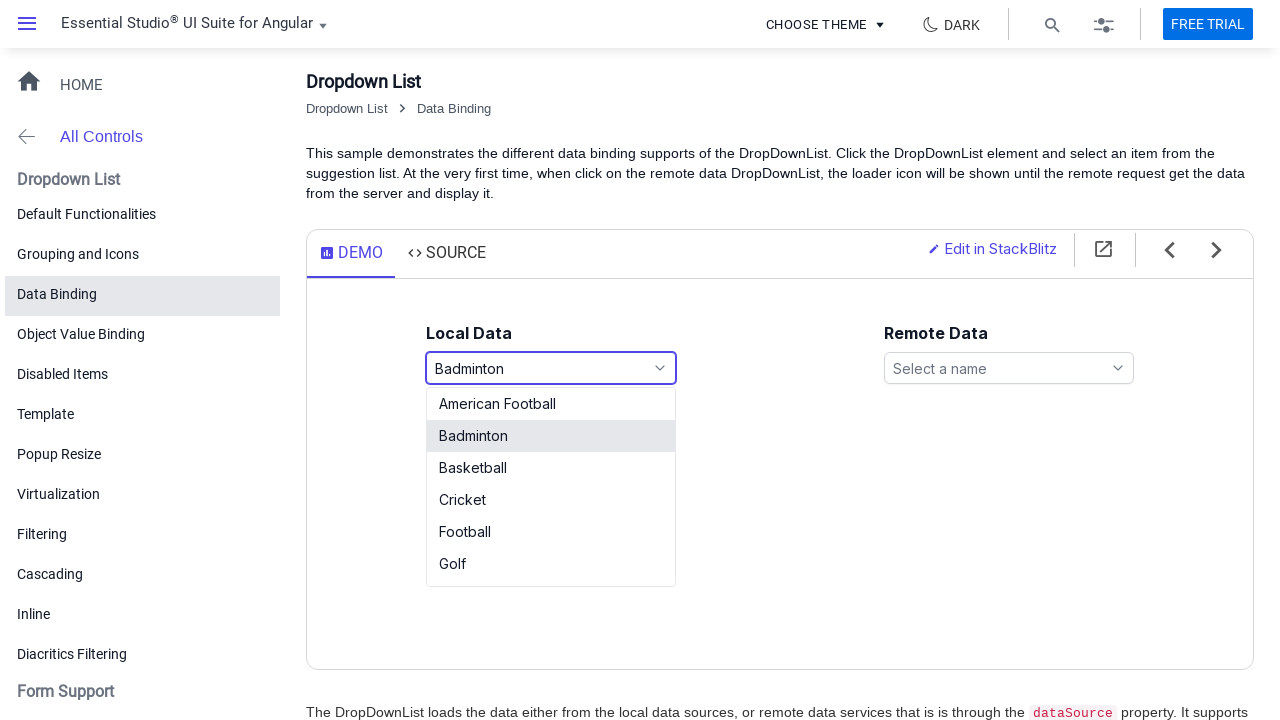

Waited for dropdown list items to appear
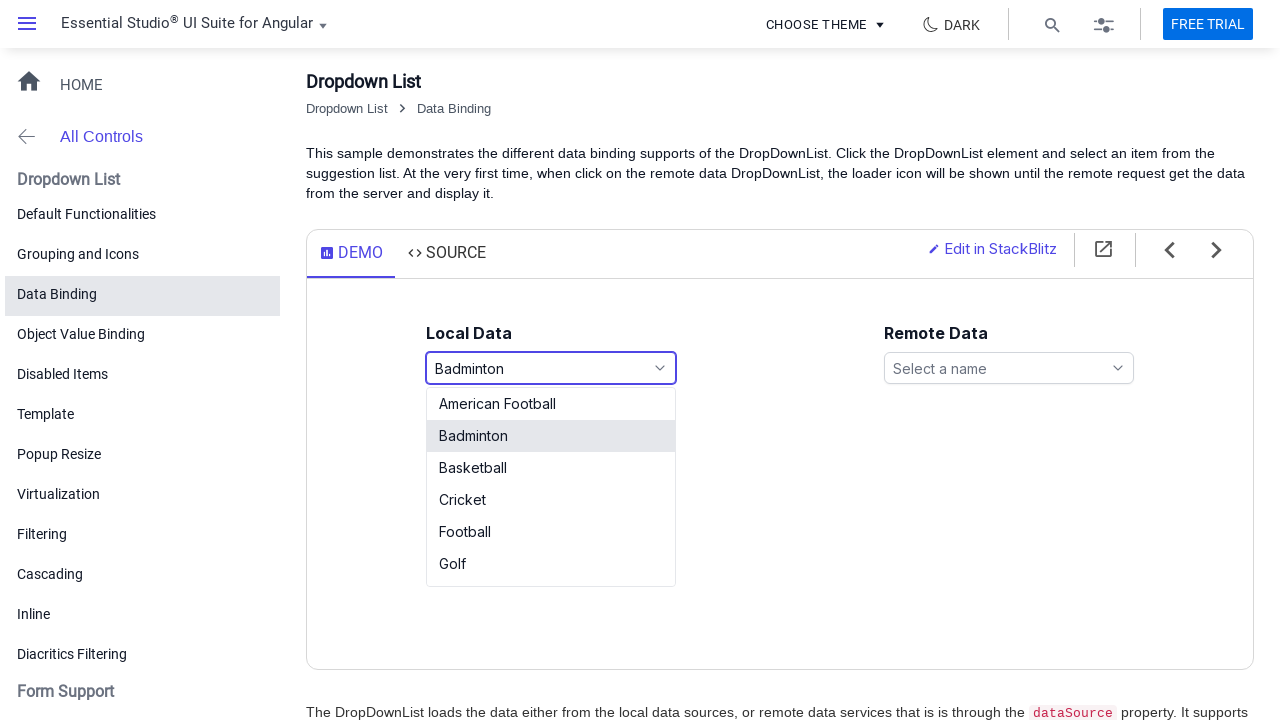

Selected 'Golf' from dropdown list at (551, 564) on xpath=//div[@id='games_popup']//li[text()='Golf']
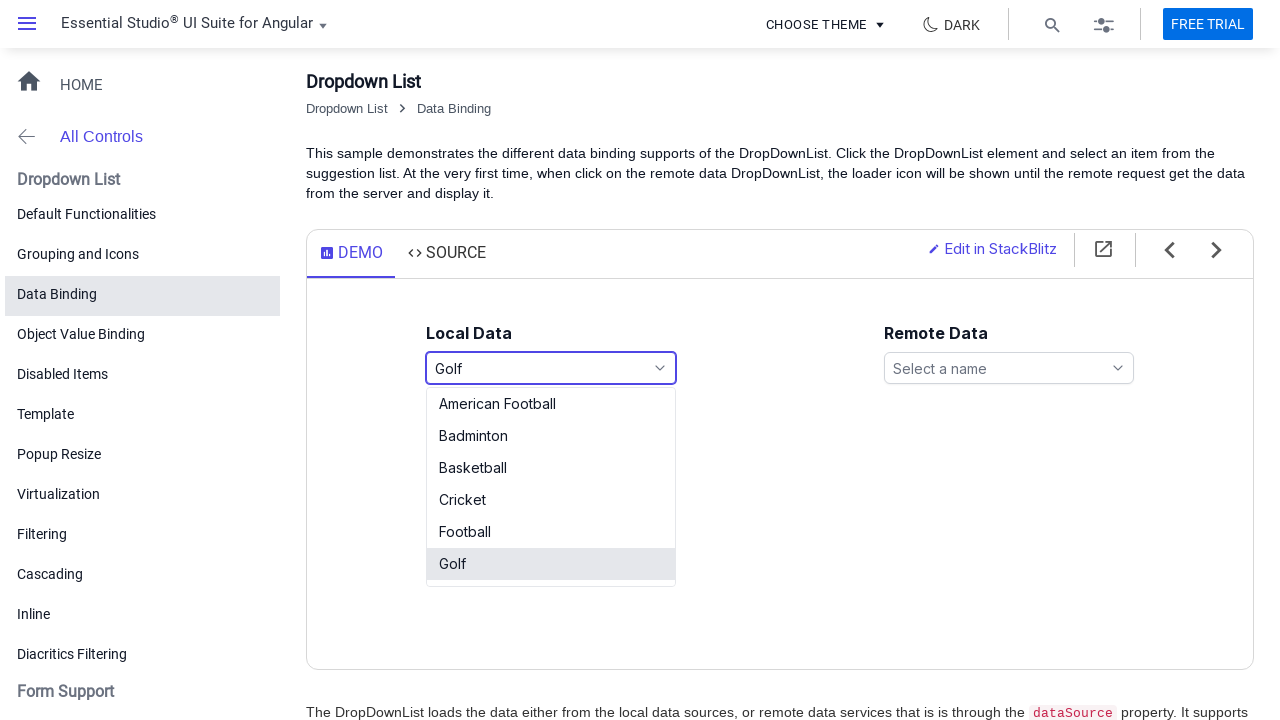

Waited 3 seconds for Golf selection to complete
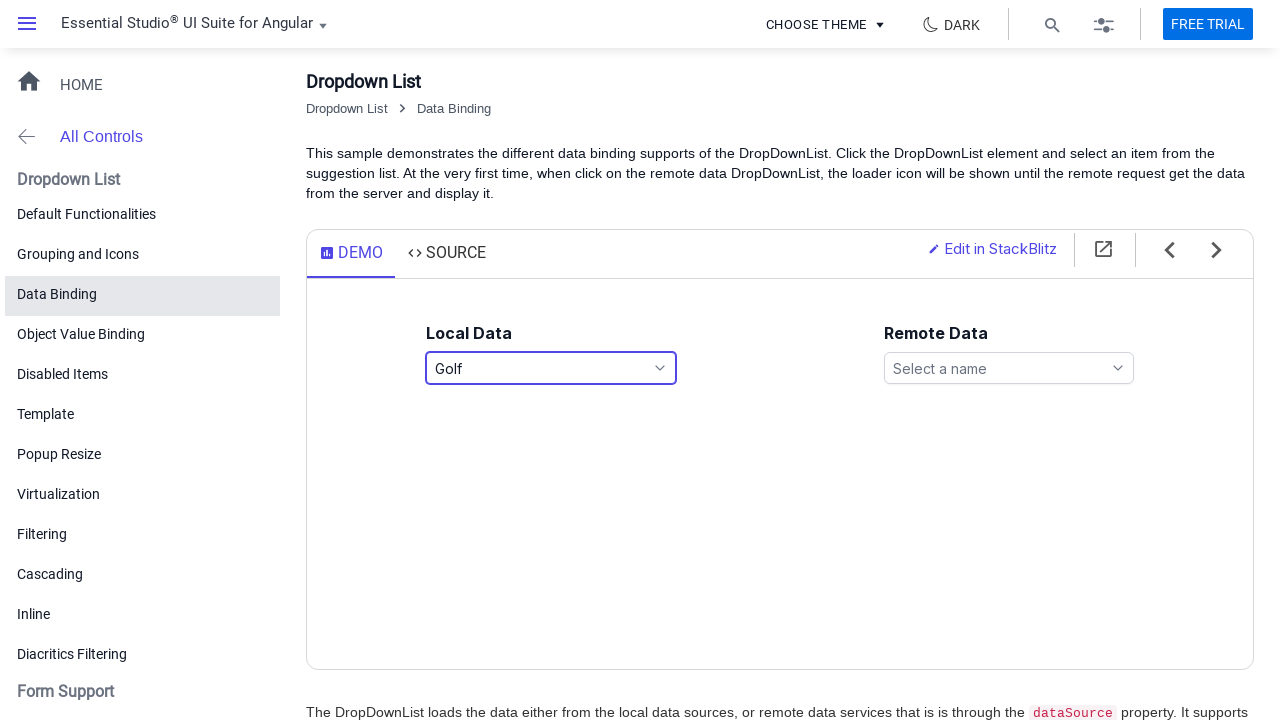

Clicked dropdown icon to open games list once more at (660, 368) on xpath=//ejs-dropdownlist[@id='games']//span[contains(@class,'e-search-icon')]
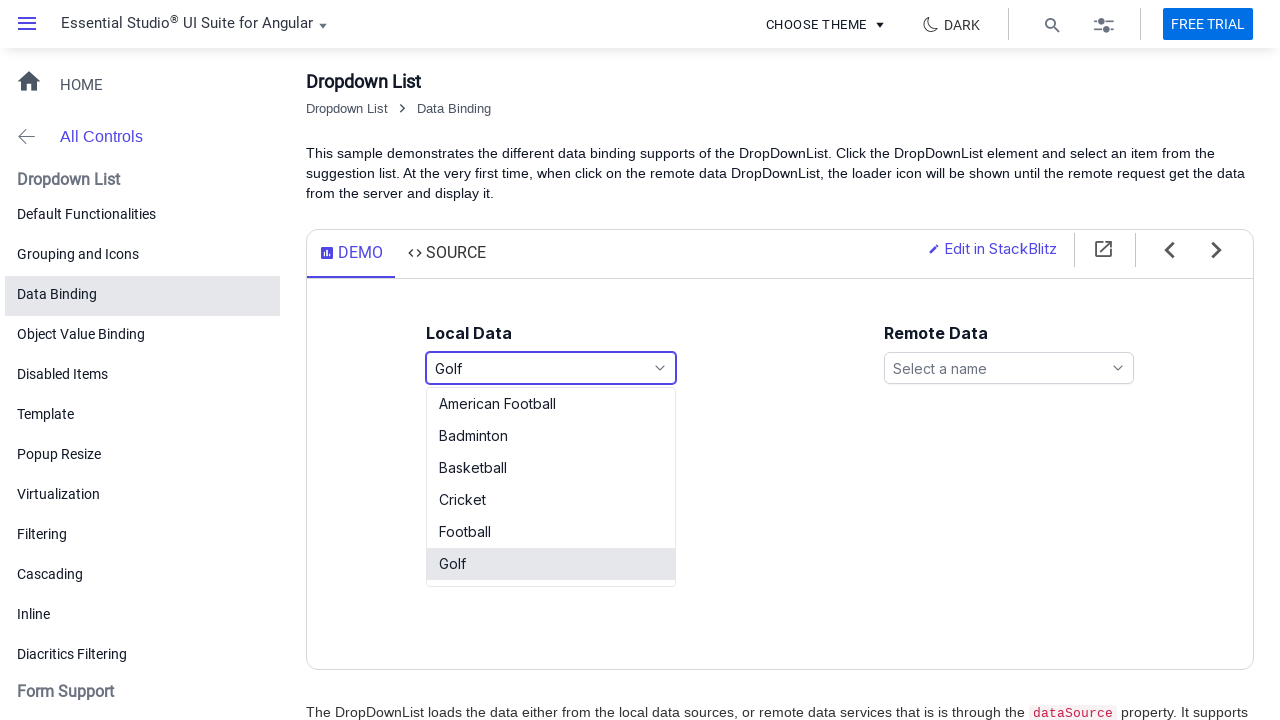

Waited for dropdown list items to appear
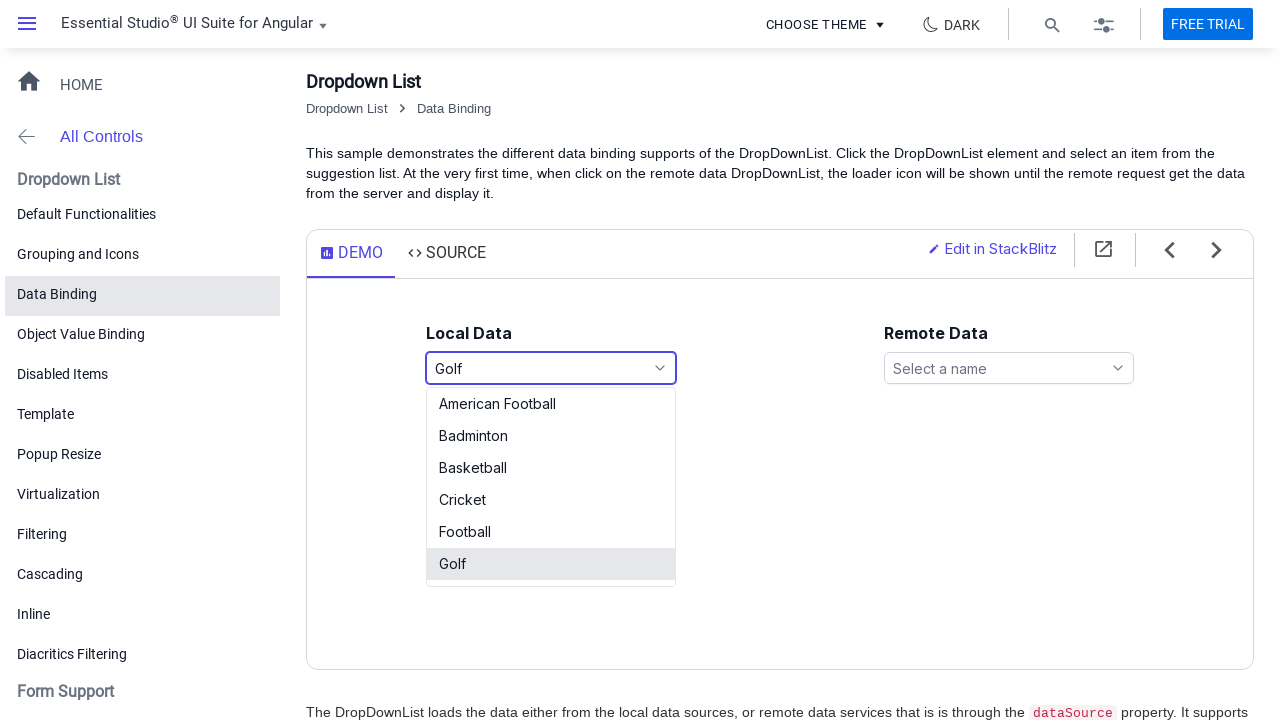

Selected 'Snooker' from dropdown list at (551, 538) on xpath=//div[@id='games_popup']//li[text()='Snooker']
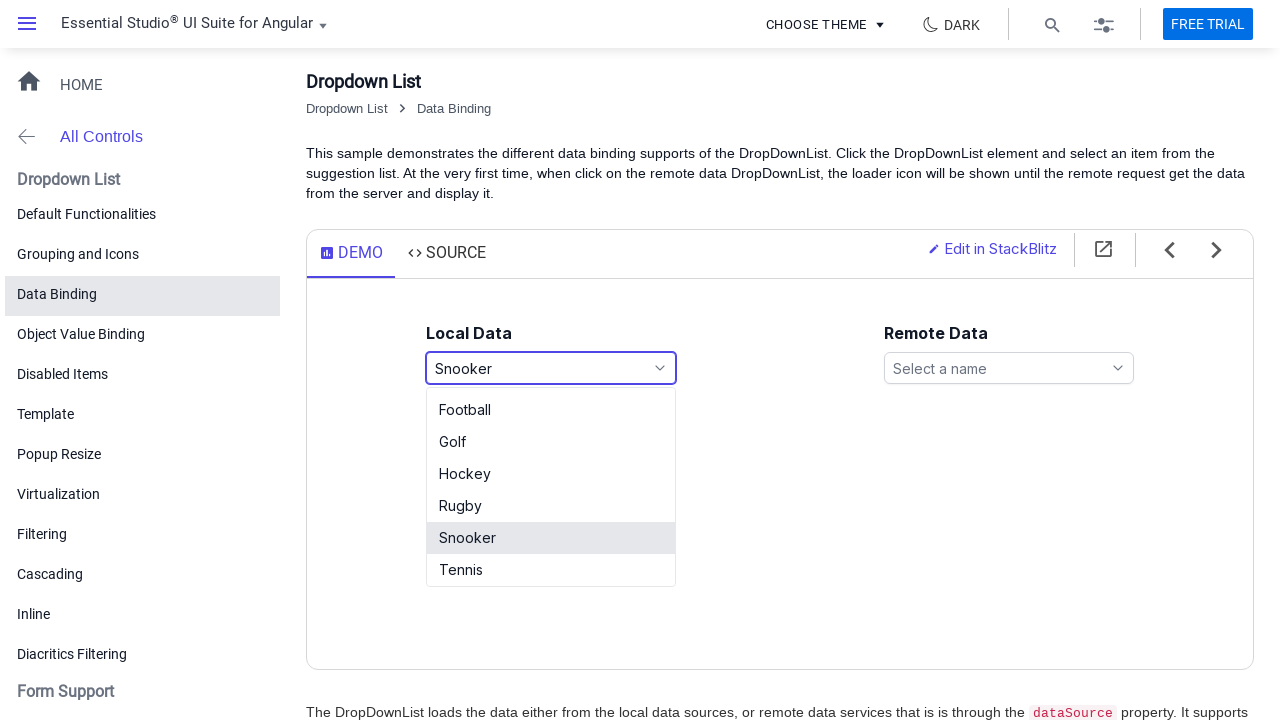

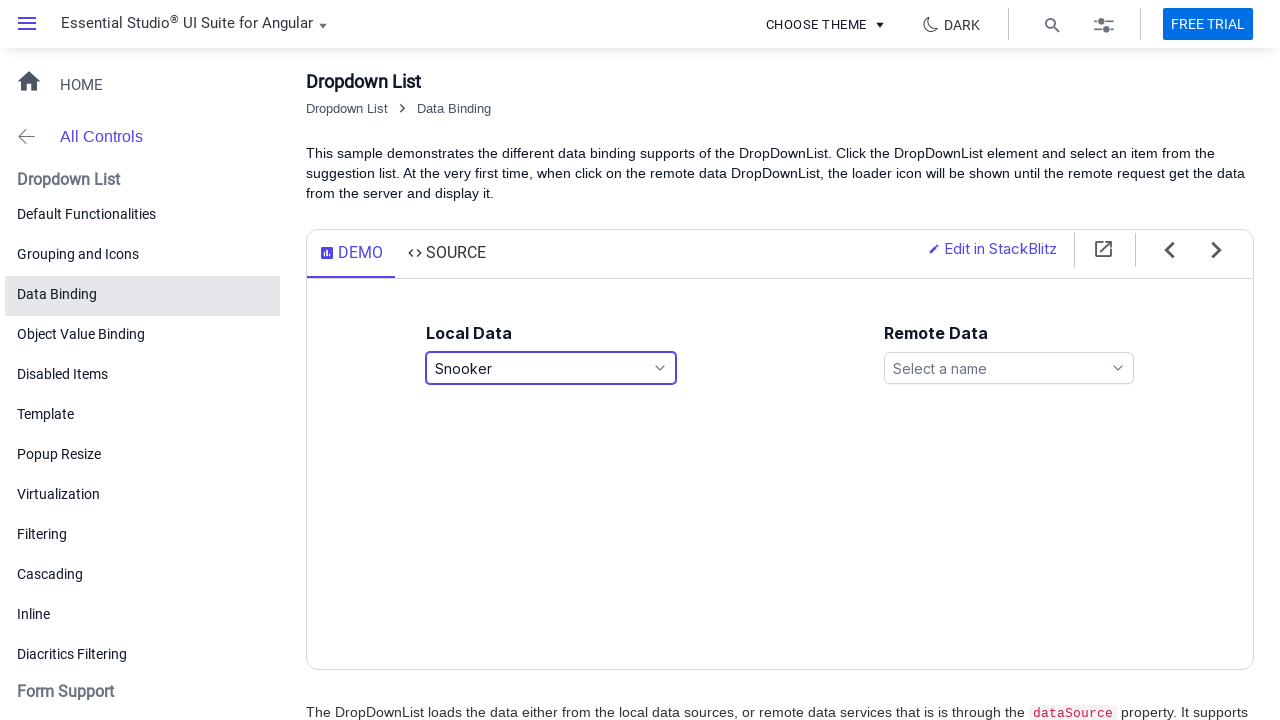